Tests DuckDuckGo search by finding the search input within a parent container using relative XPath and submitting a search query

Starting URL: http://www.duckduckgo.com

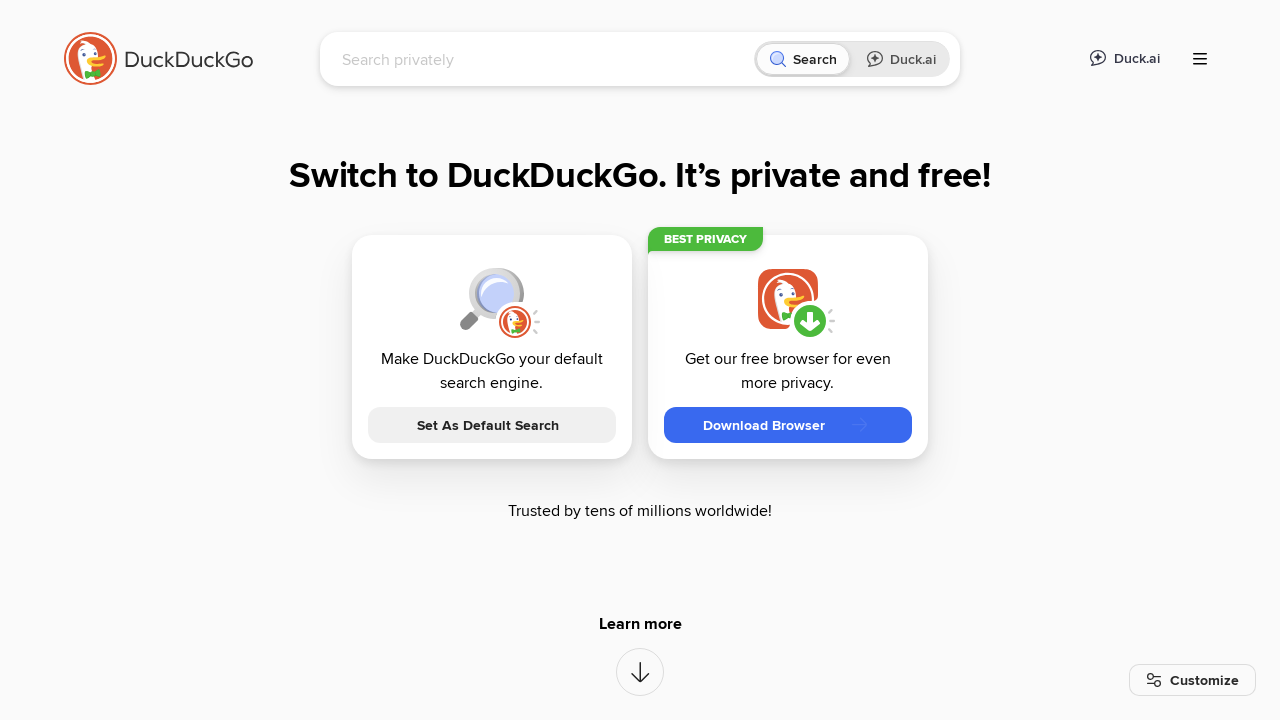

Located search input field using class and relative XPath
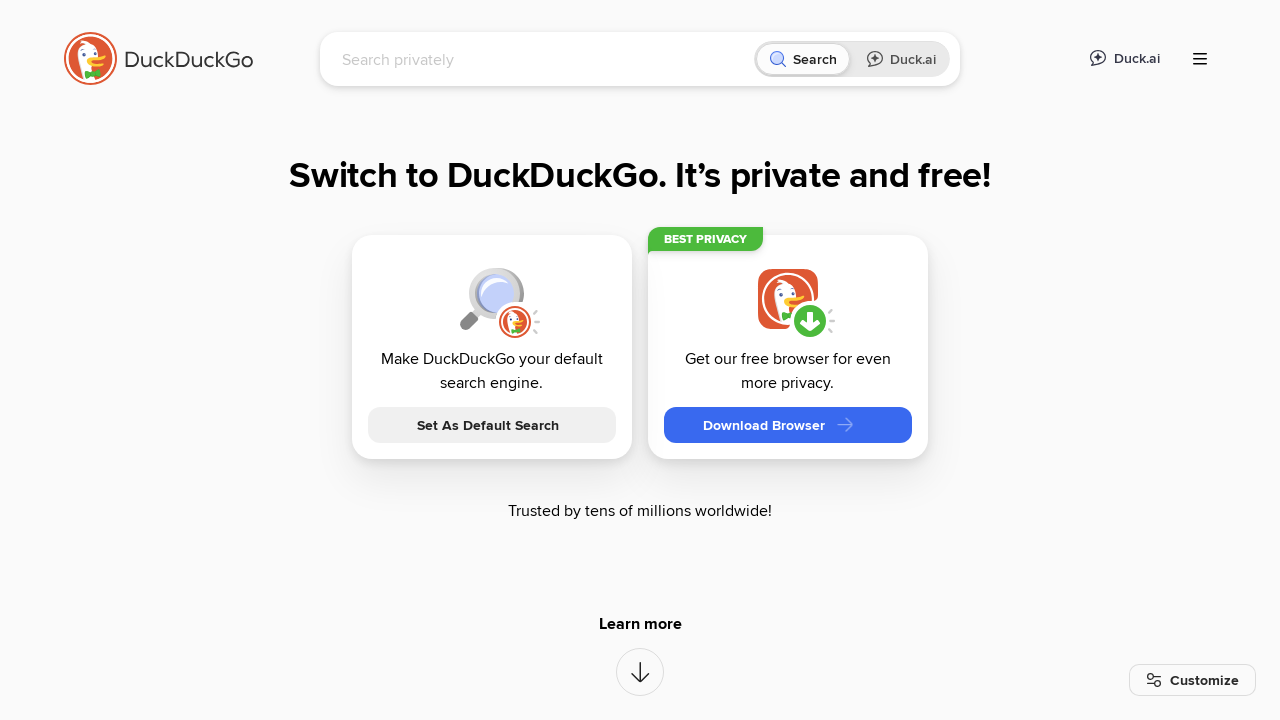

Filled search input with 'automation' on .search-wrap--home input, input[name='q']
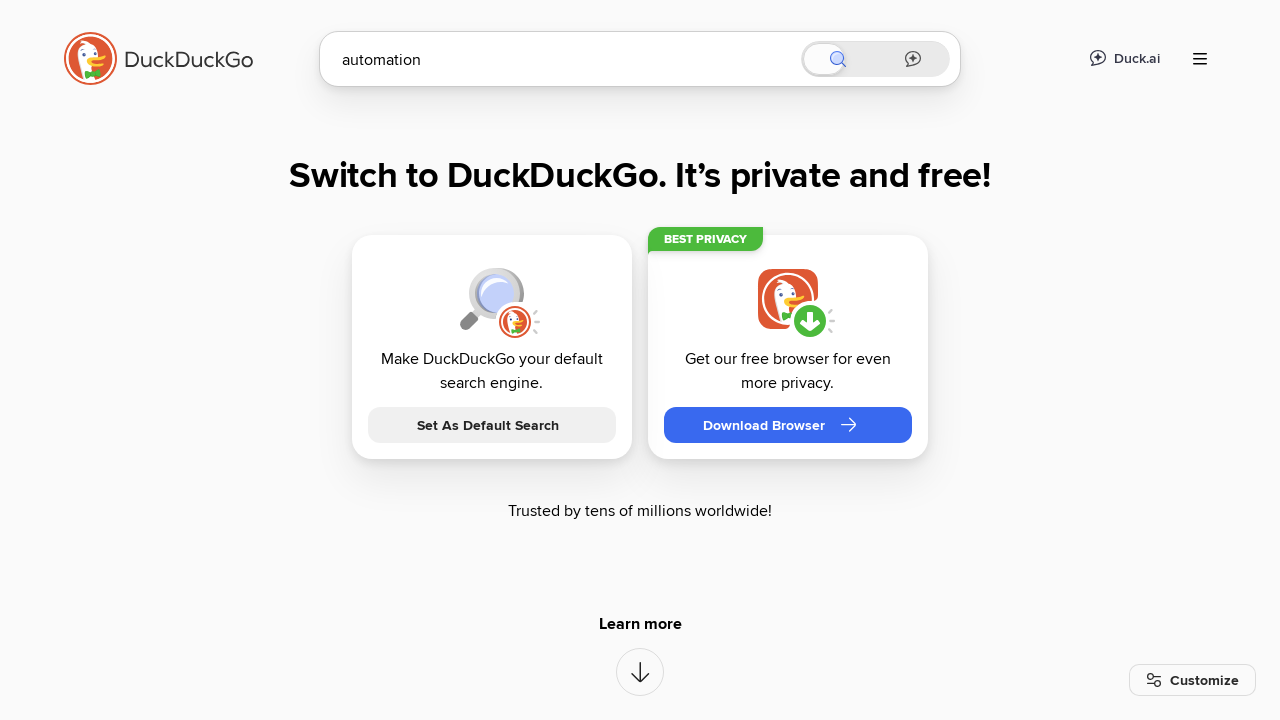

Pressed Enter to submit search query on .search-wrap--home input, input[name='q']
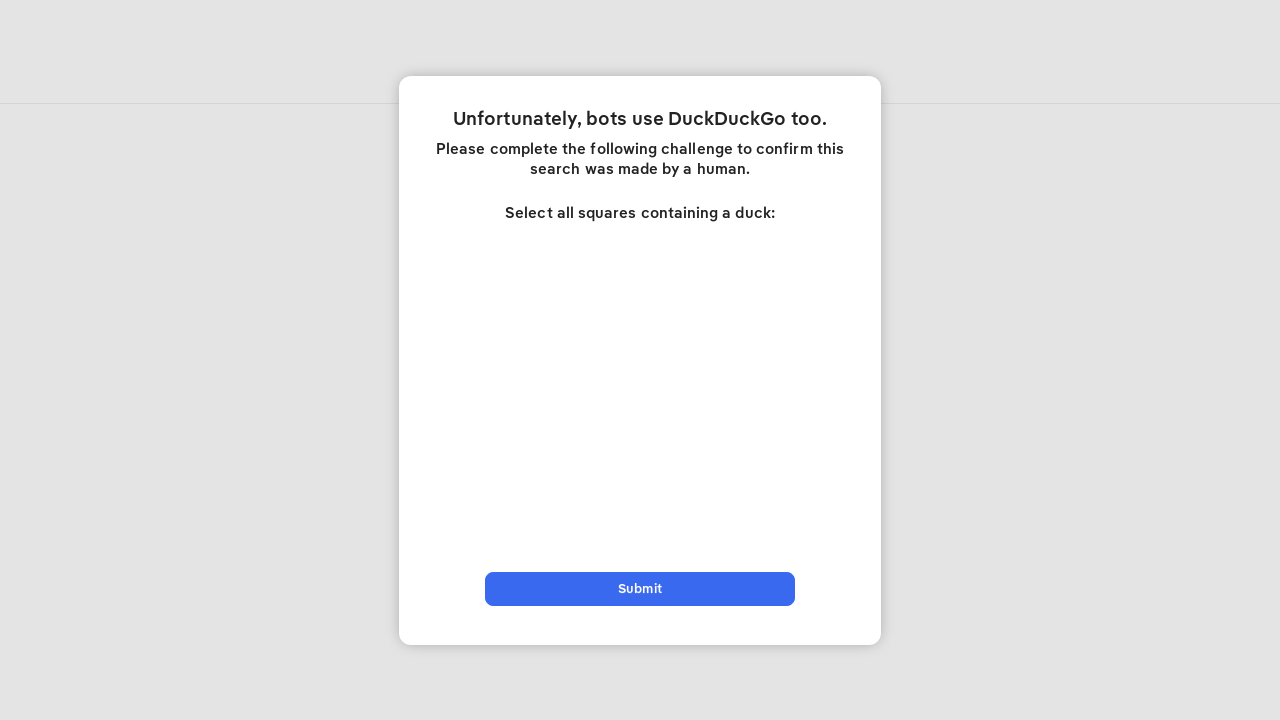

Search results page loaded successfully
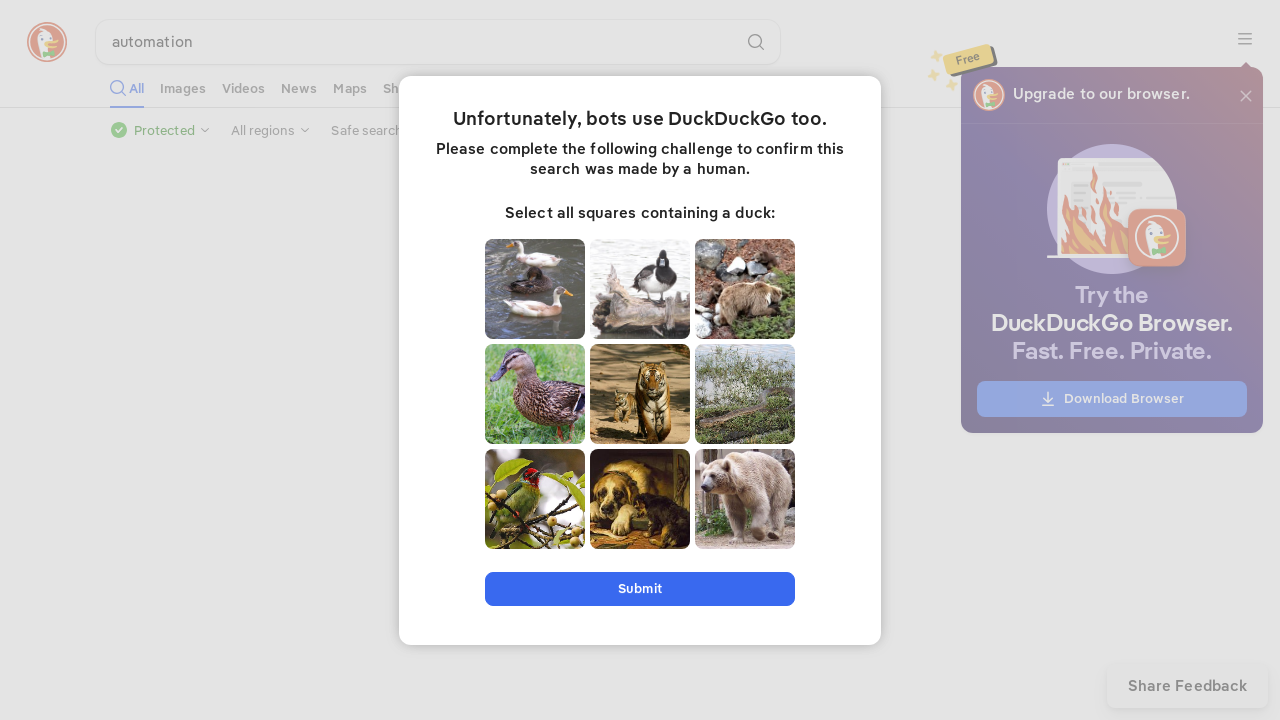

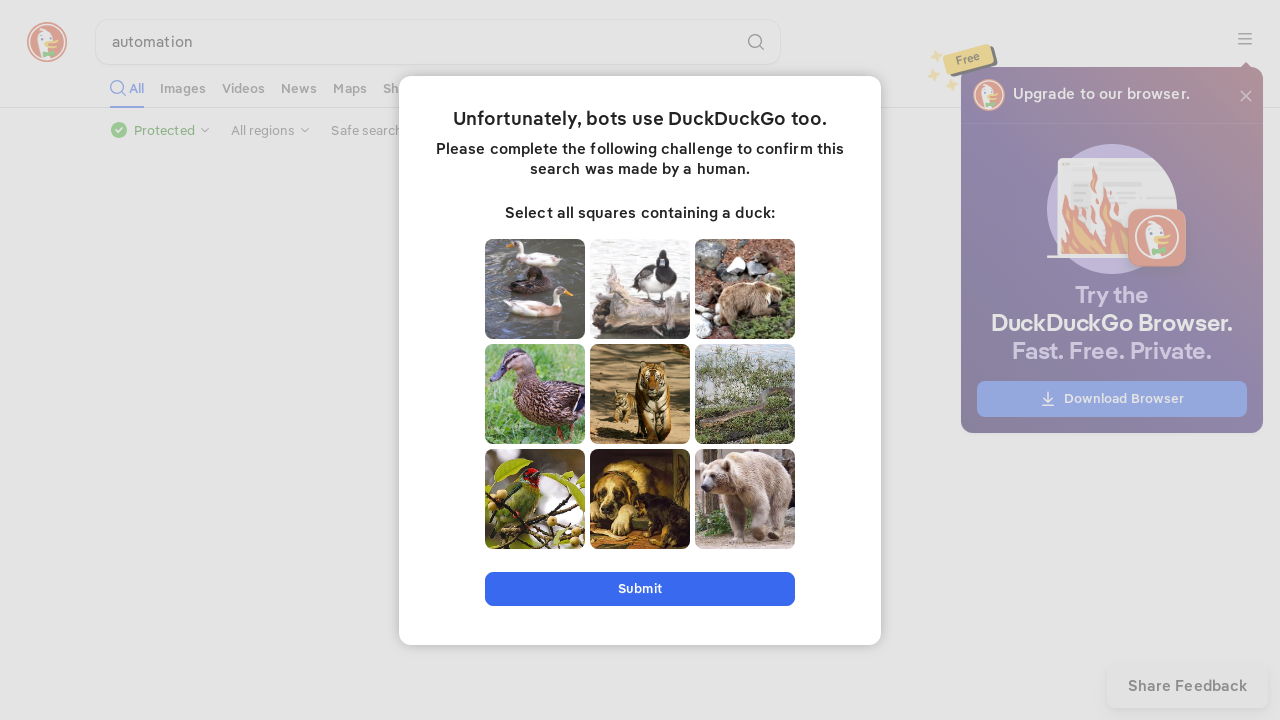